Tests table sorting functionality by clicking on the column header for Veg/fruit name and verifying that the items are displayed in sorted order

Starting URL: https://rahulshettyacademy.com/seleniumPractise/#/offers

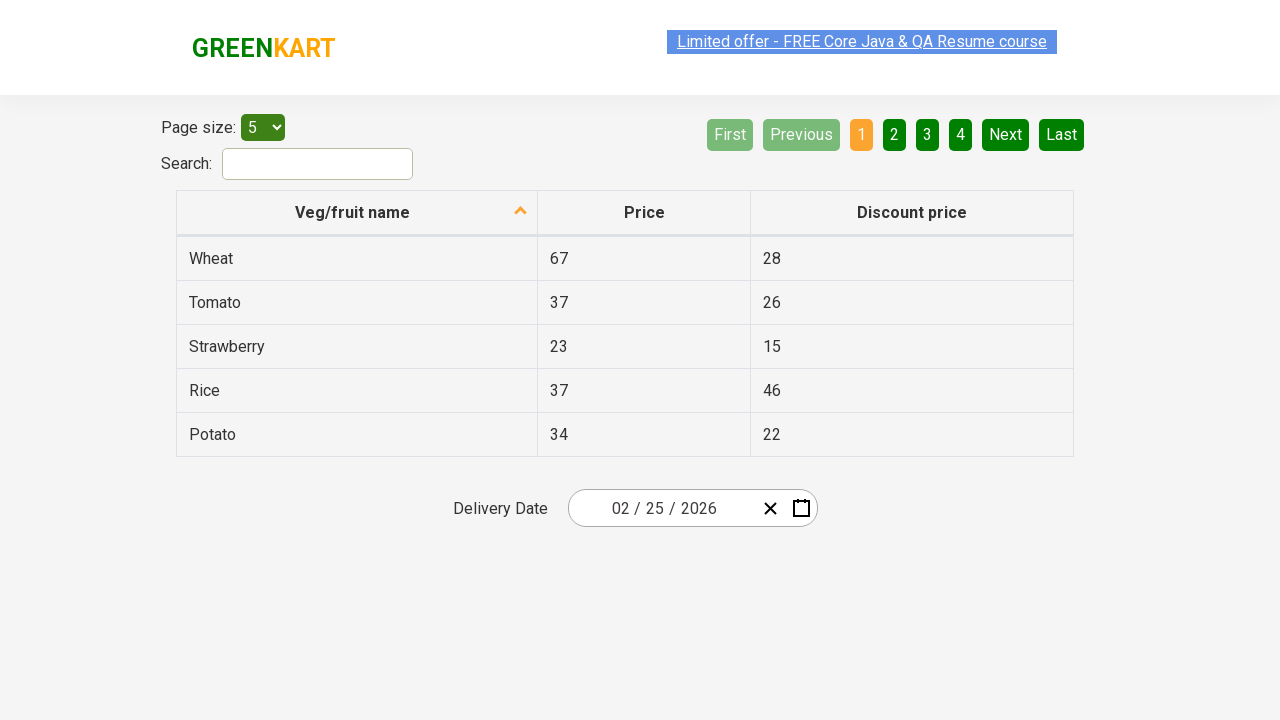

Clicked on 'Veg/fruit name' column header to sort at (353, 212) on xpath=//span[text()='Veg/fruit name']
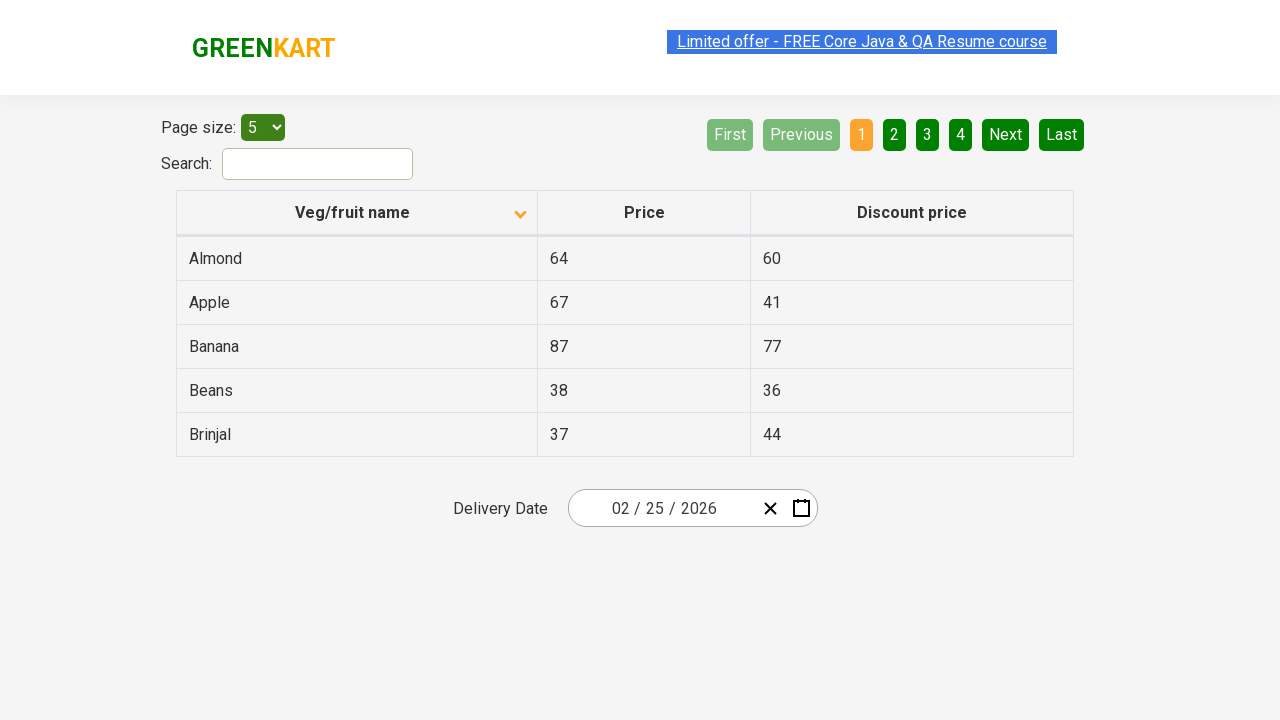

Waited for table to be sorted
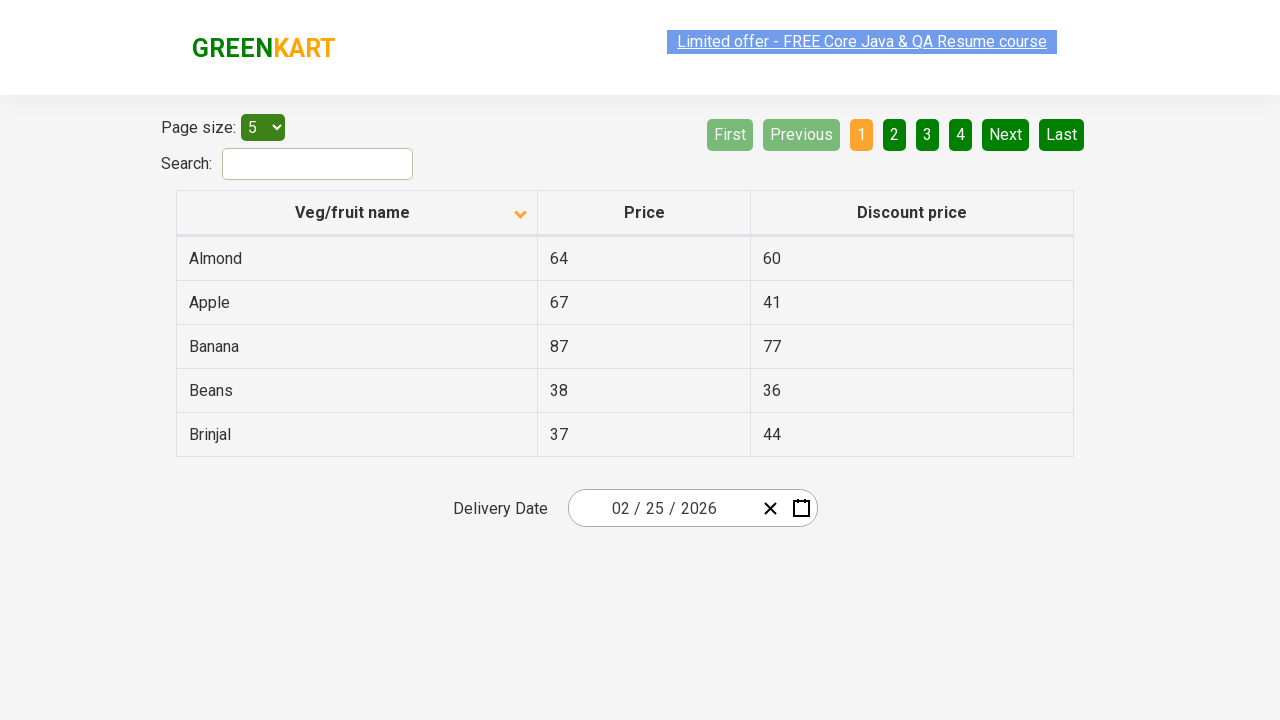

Retrieved all veggie name elements from first column
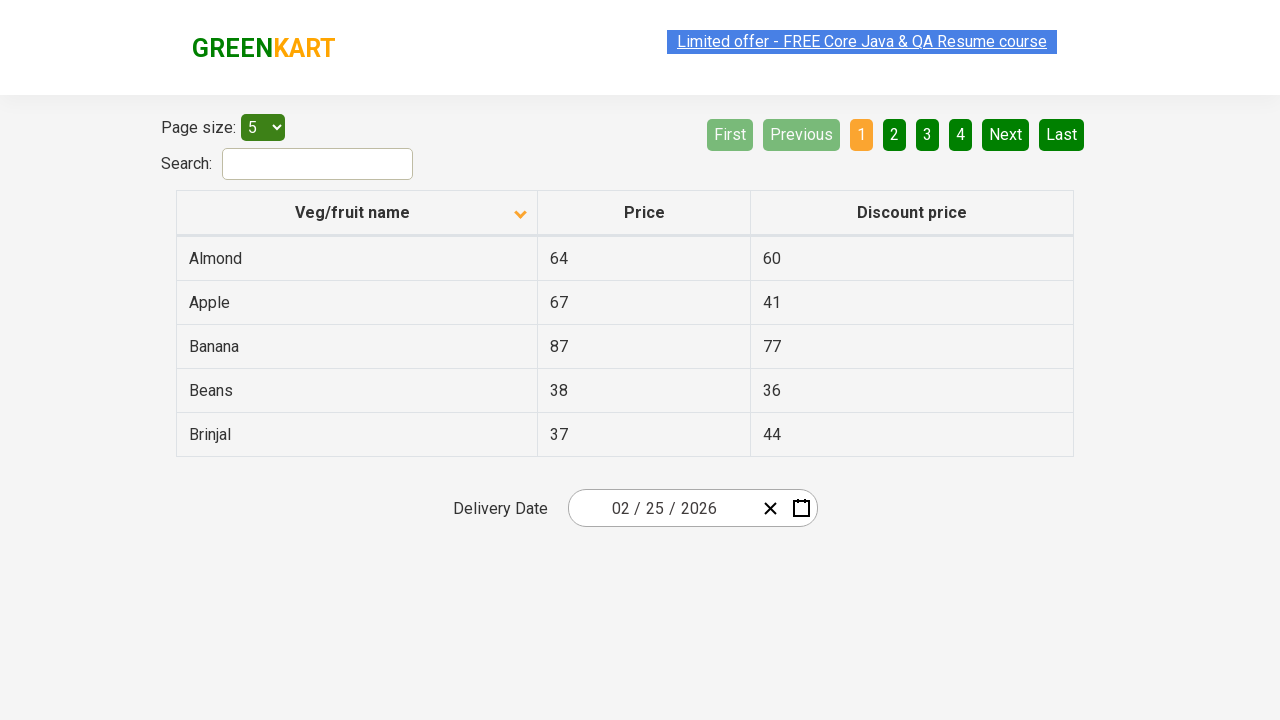

Extracted veggie names from elements
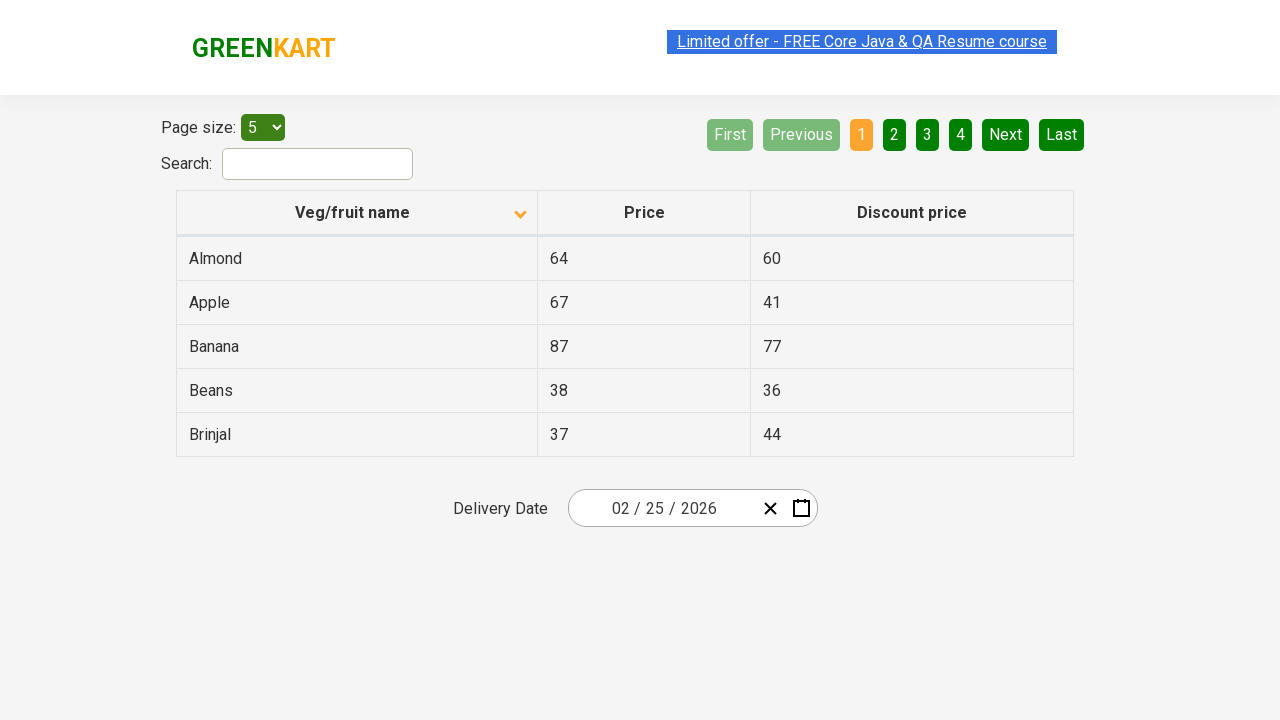

Created sorted reference list of veggie names
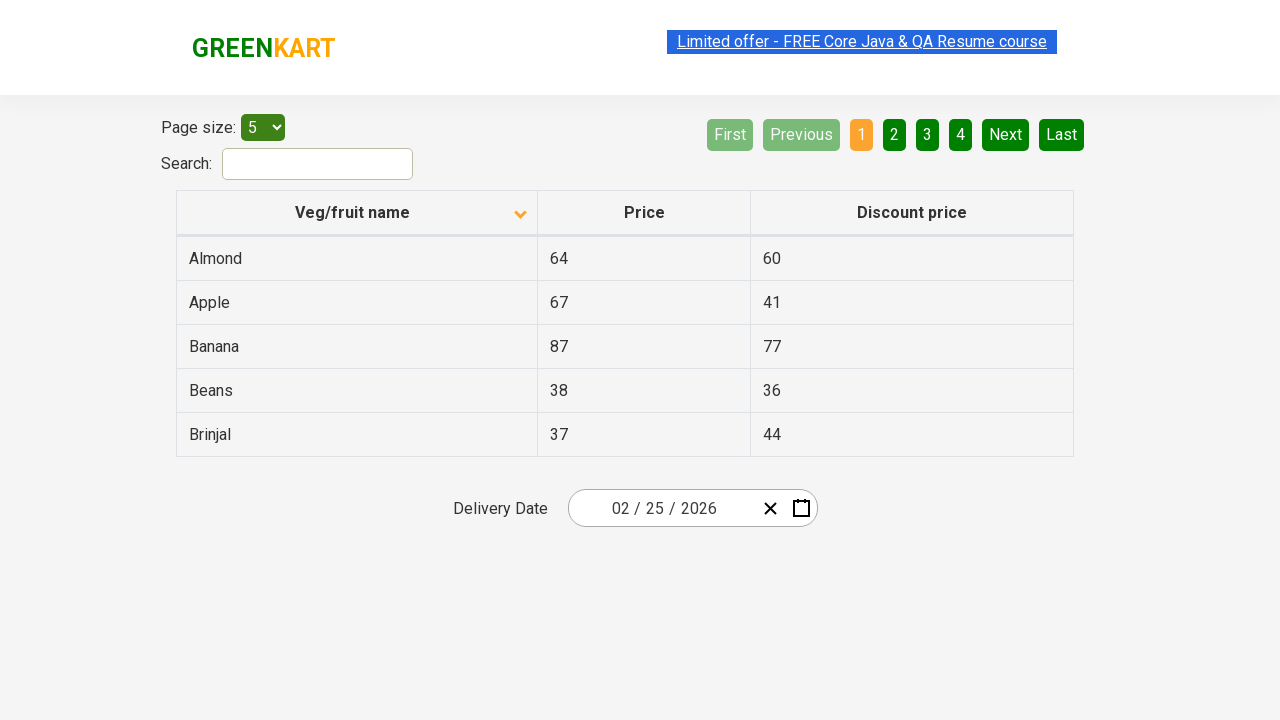

Verified that table items are correctly sorted in alphabetical order
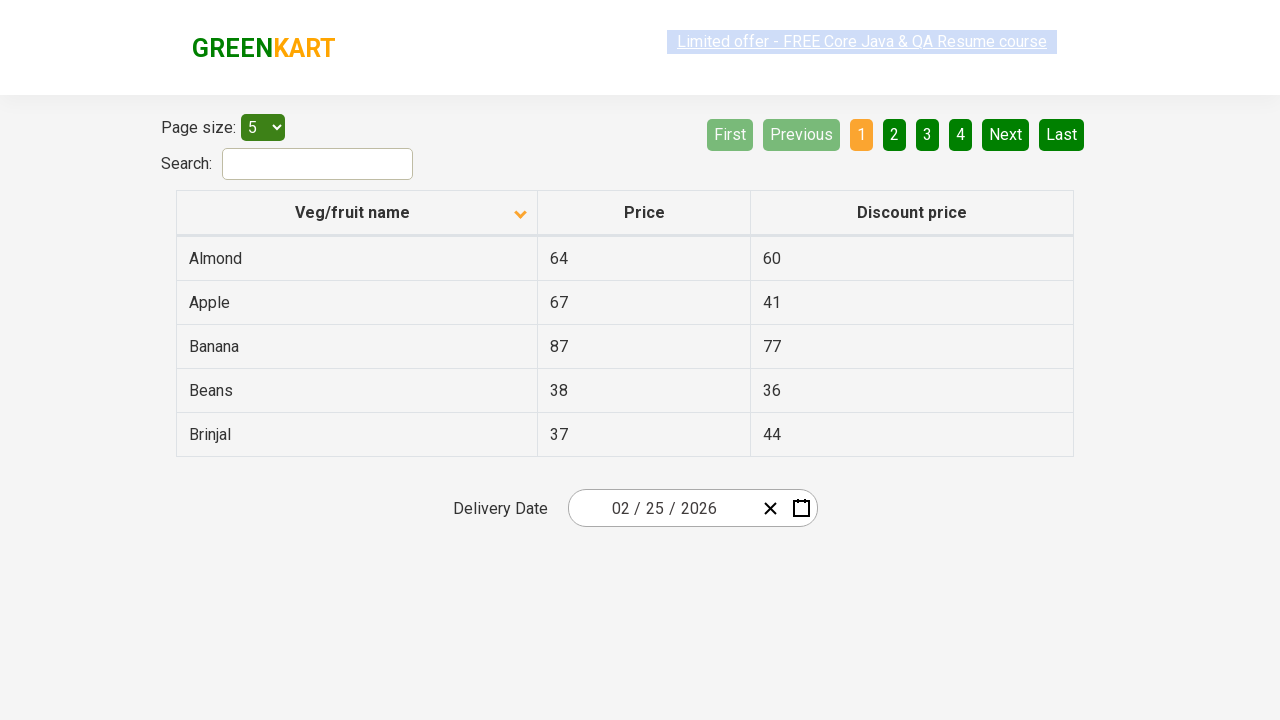

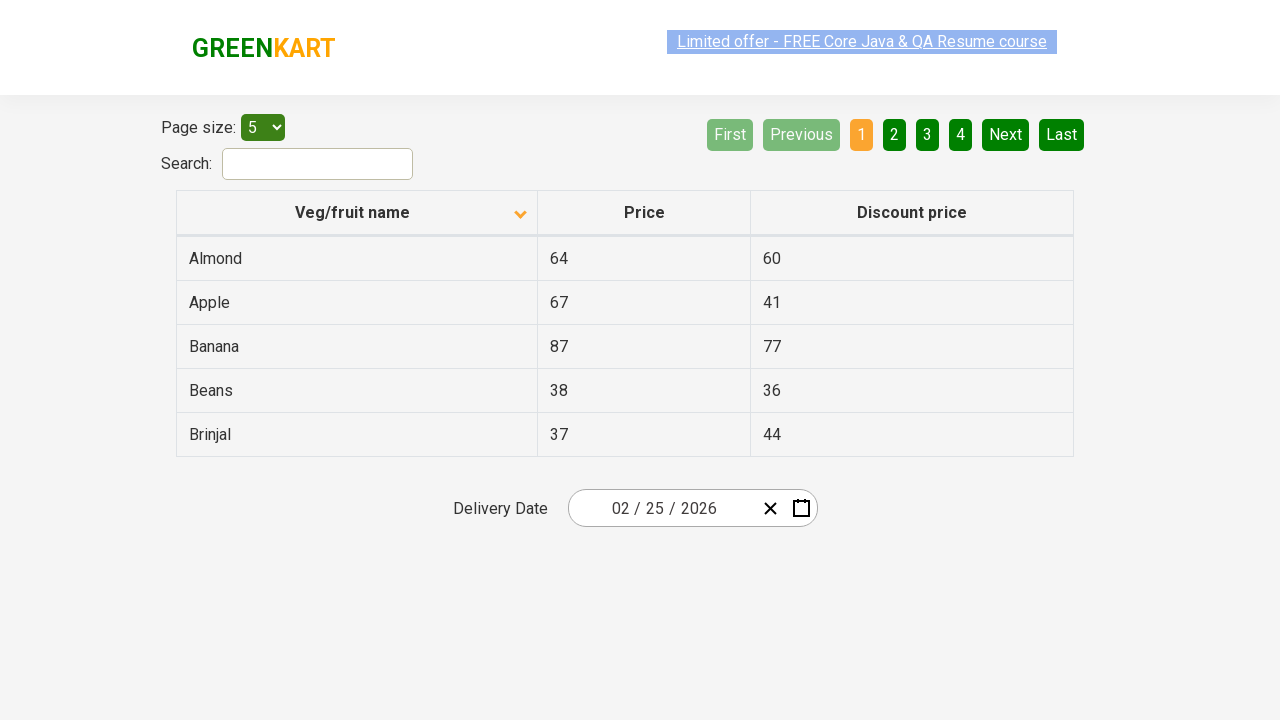